Verifies that the alert button element is visible on the automation practice page

Starting URL: https://www.rahulshettyacademy.com/AutomationPractice/

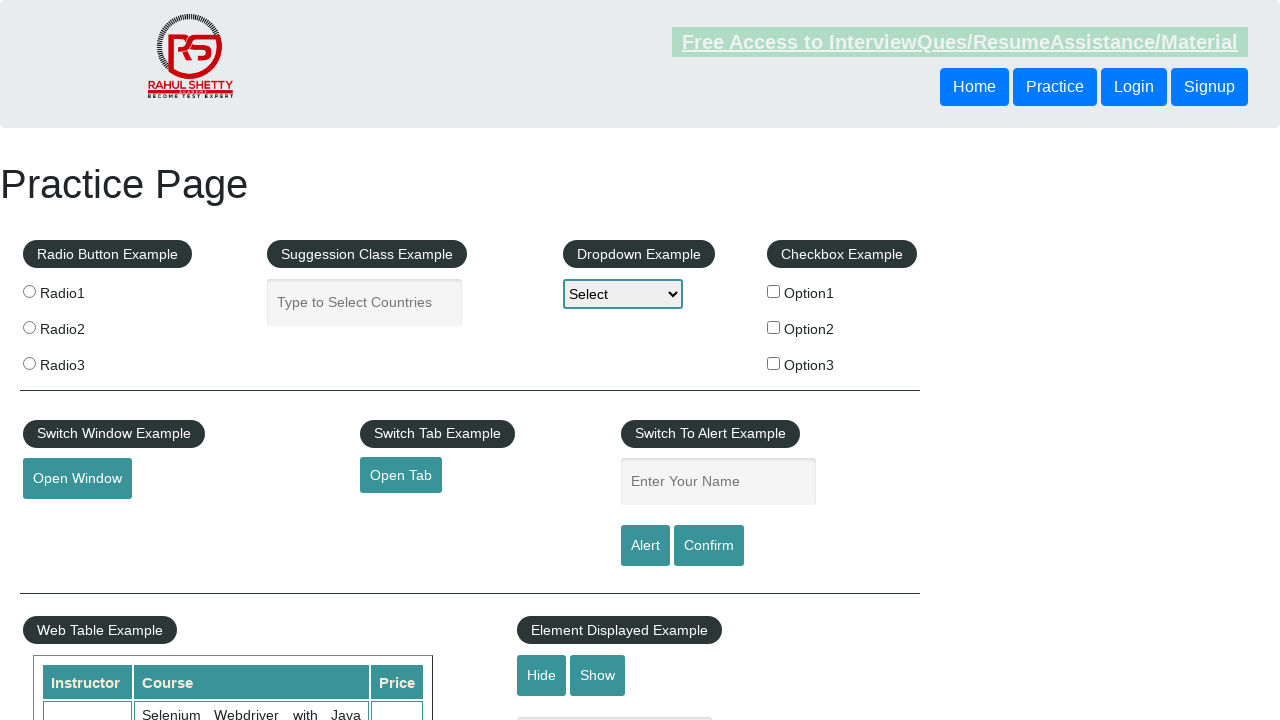

Navigated to automation practice page
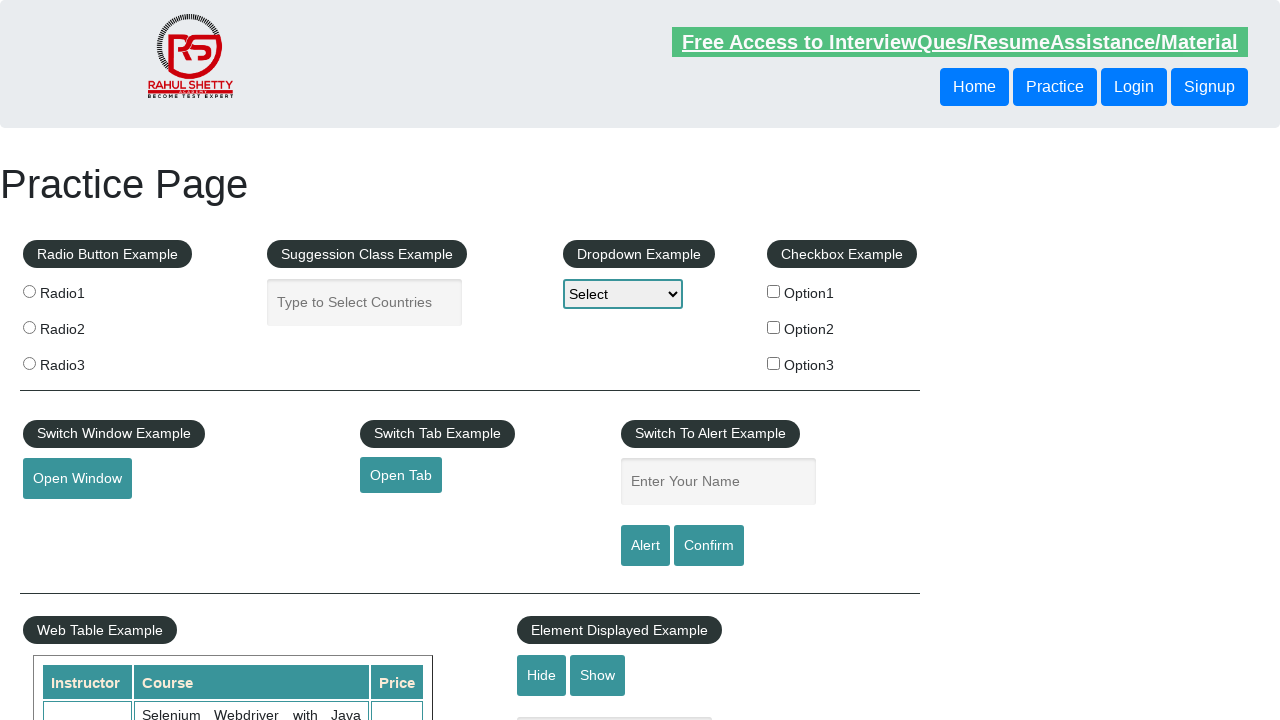

Located alert button element with ID 'alertbtn'
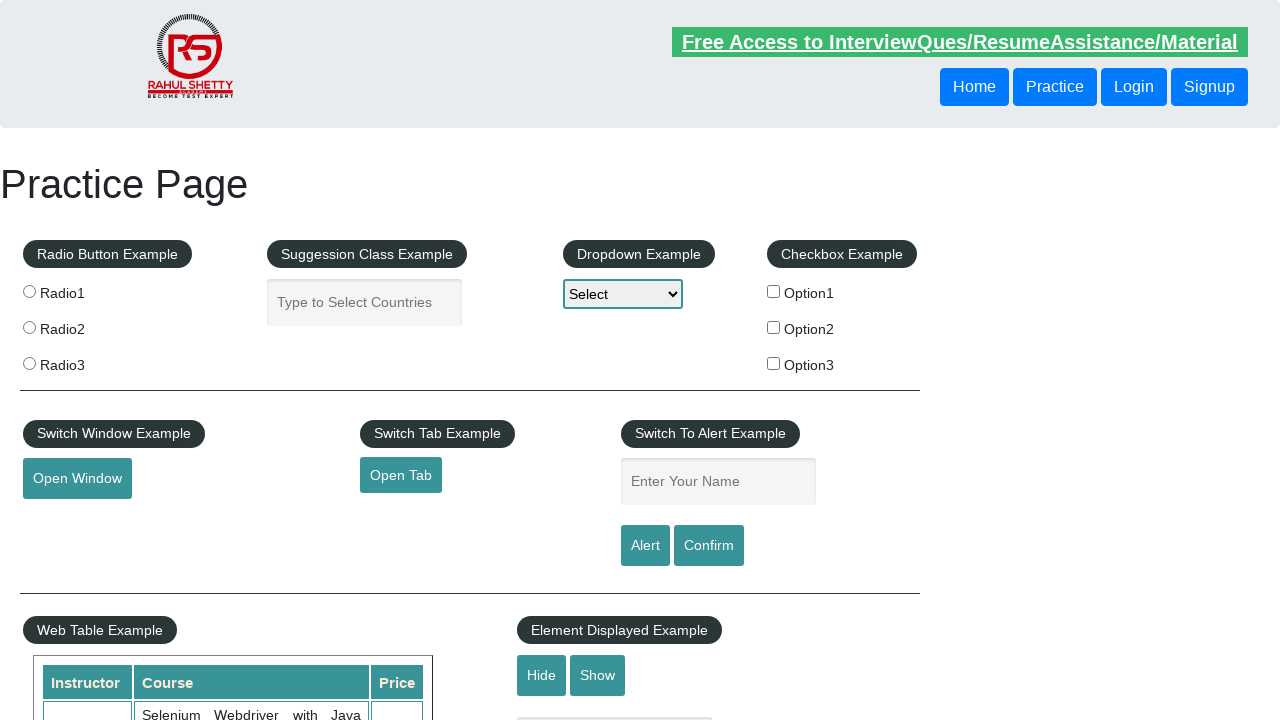

Verified that alert button element is visible
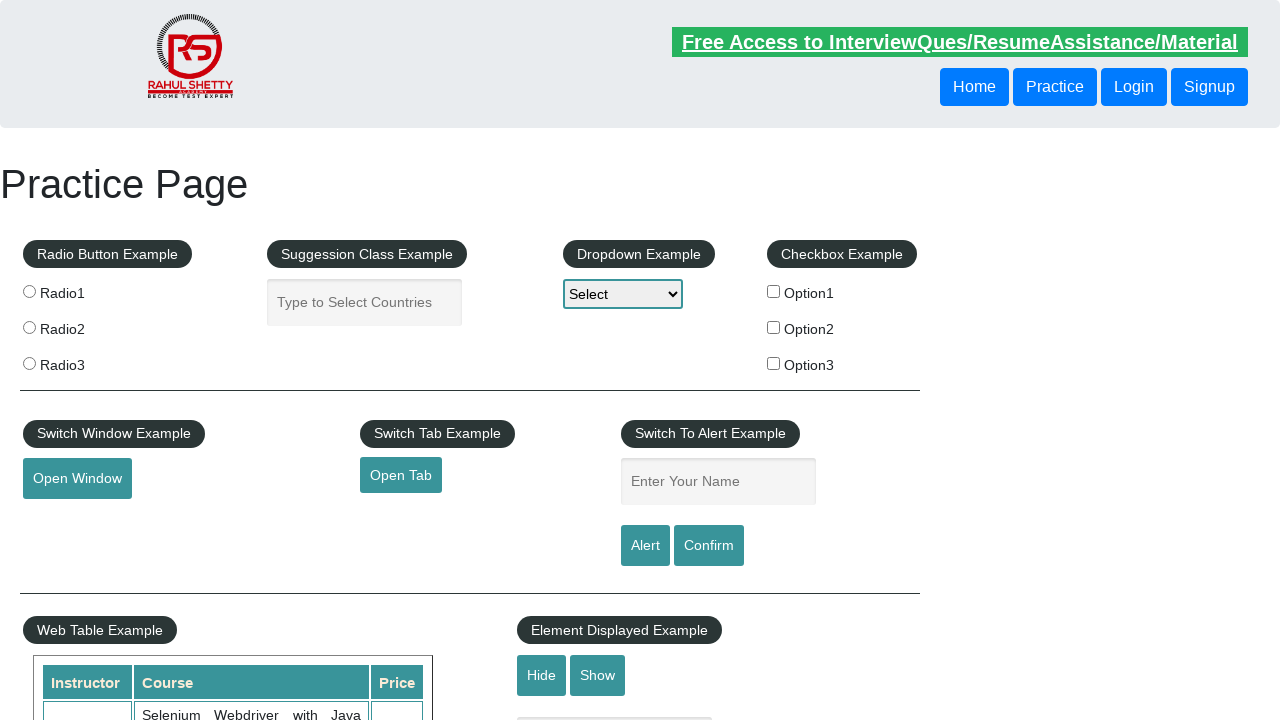

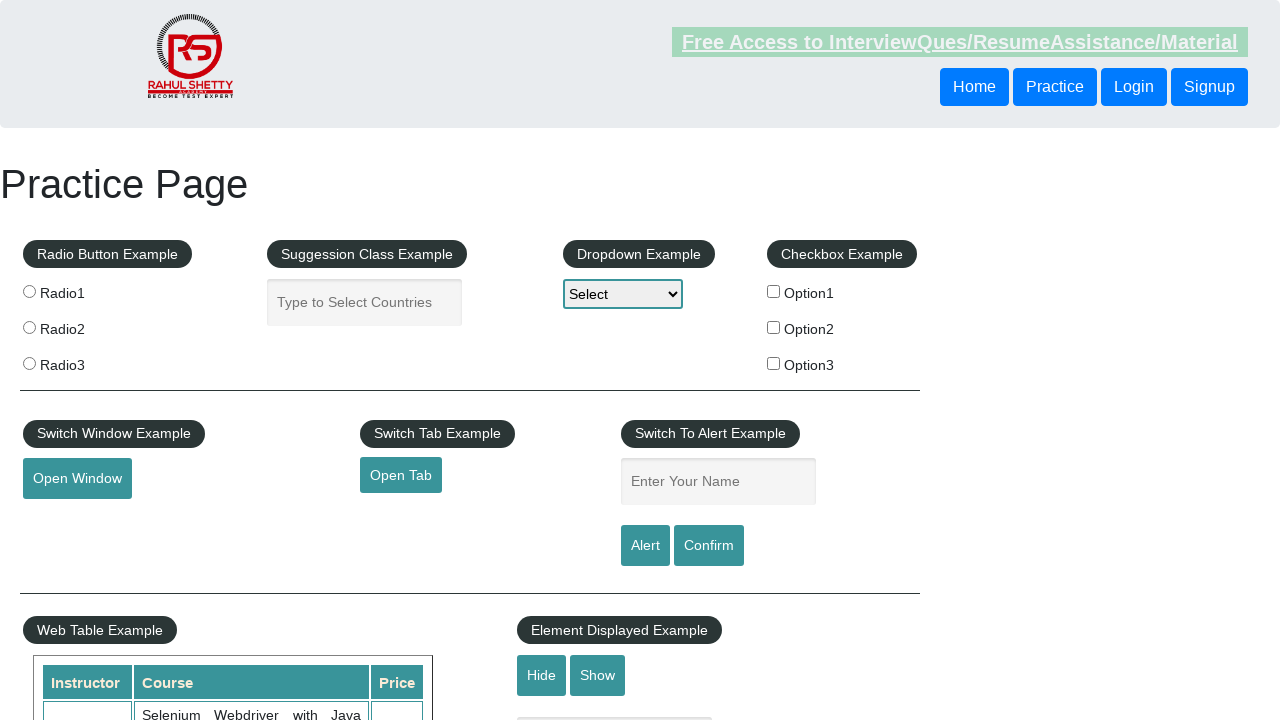